Tests right-click context menu functionality by right-clicking on an element, selecting the "Edit" option from the context menu, and accepting the resulting alert dialog.

Starting URL: http://swisnl.github.io/jQuery-contextMenu/demo.html

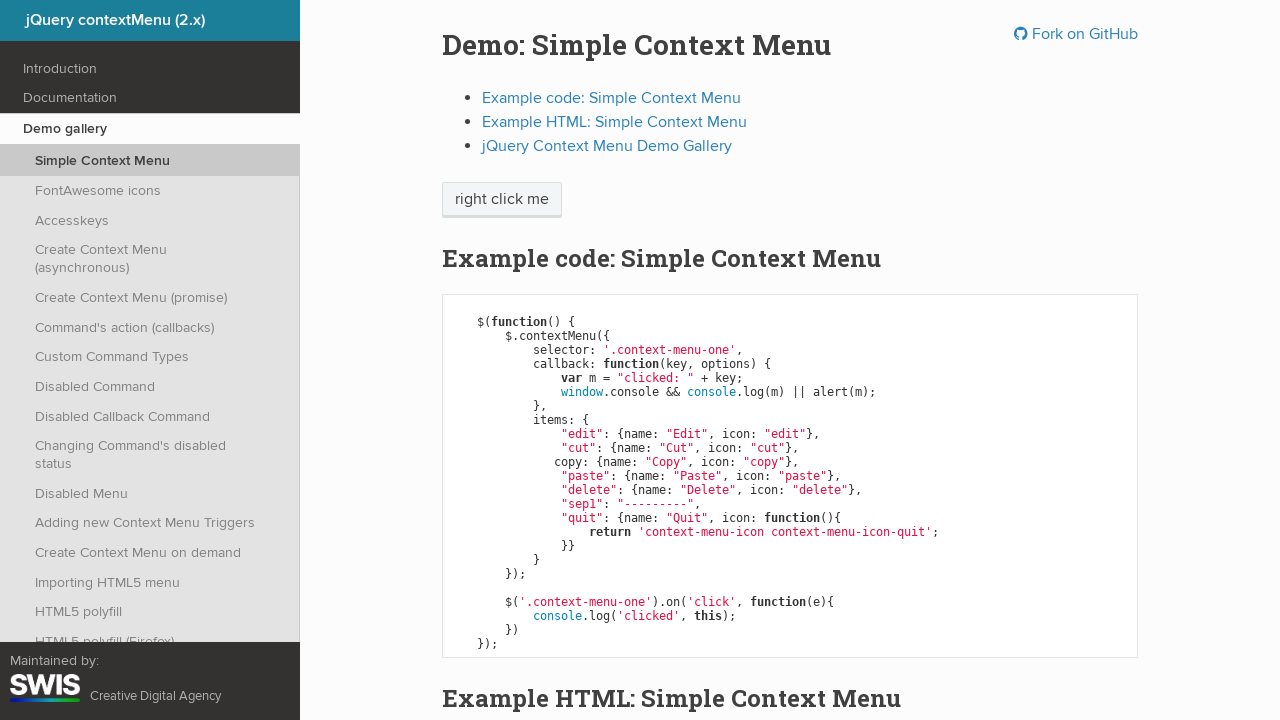

Right-click target element loaded
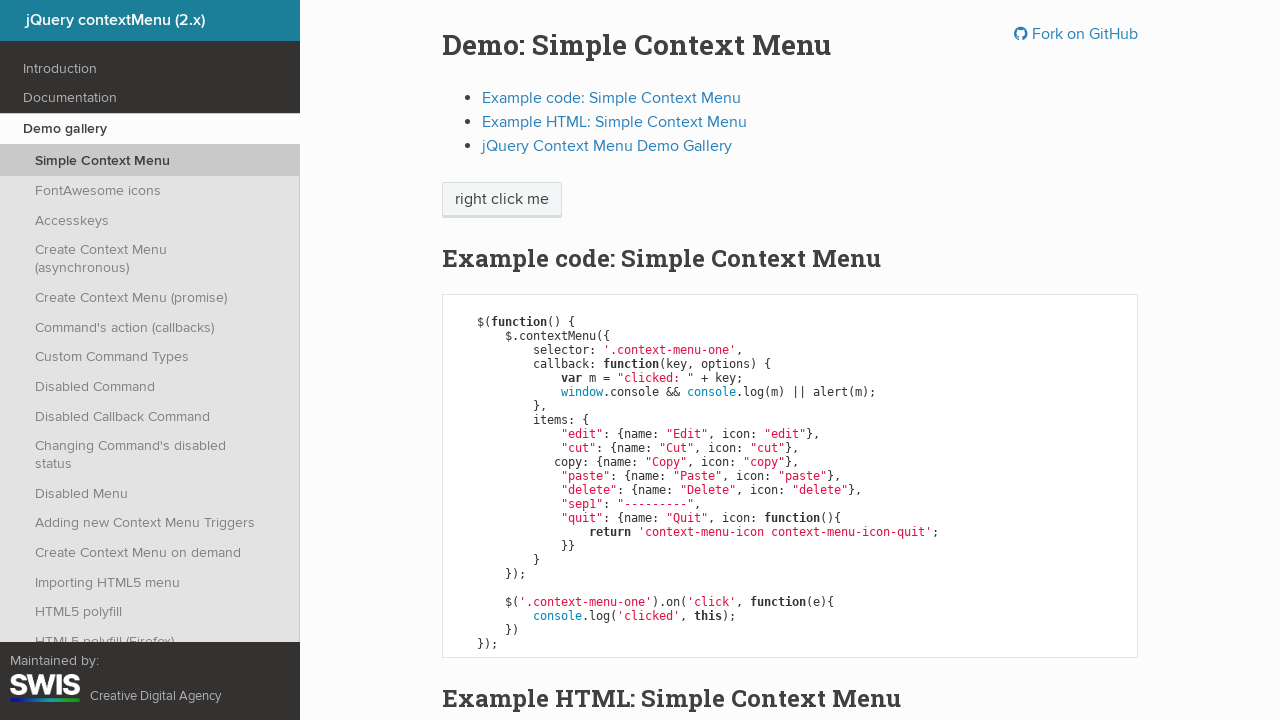

Right-clicked on context menu trigger element at (502, 200) on span.context-menu-one
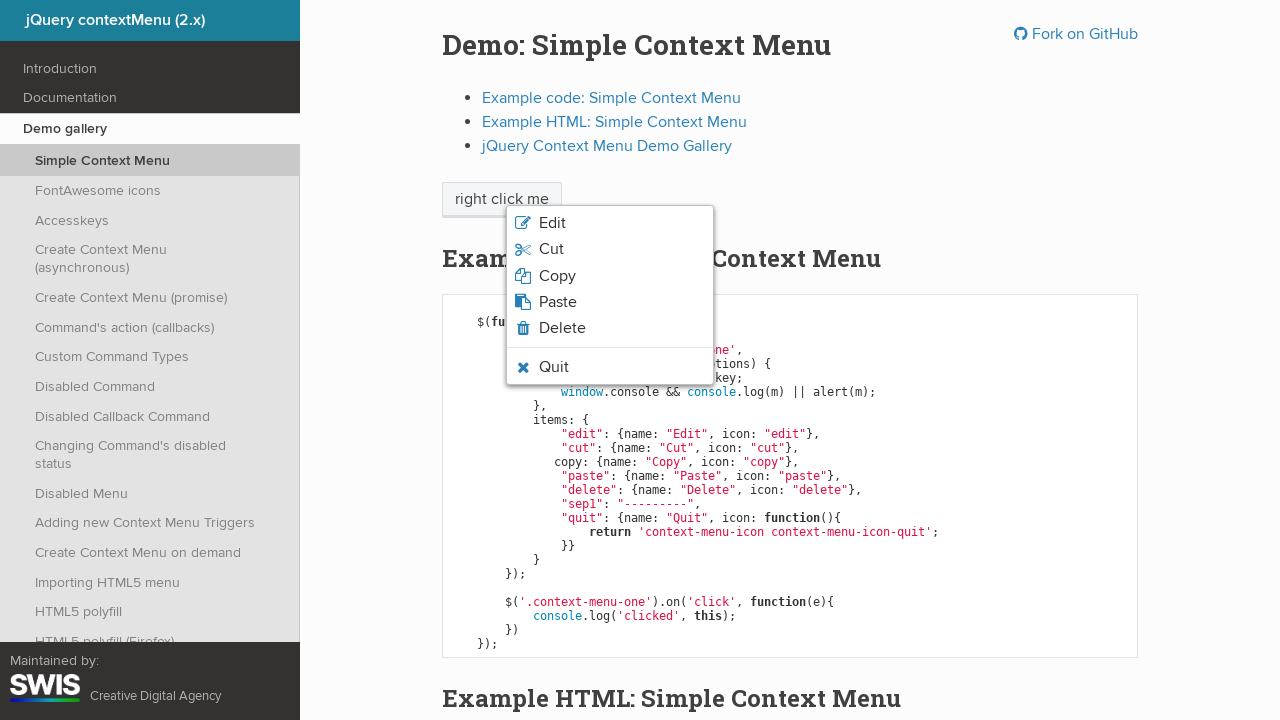

Context menu appeared with Edit option visible
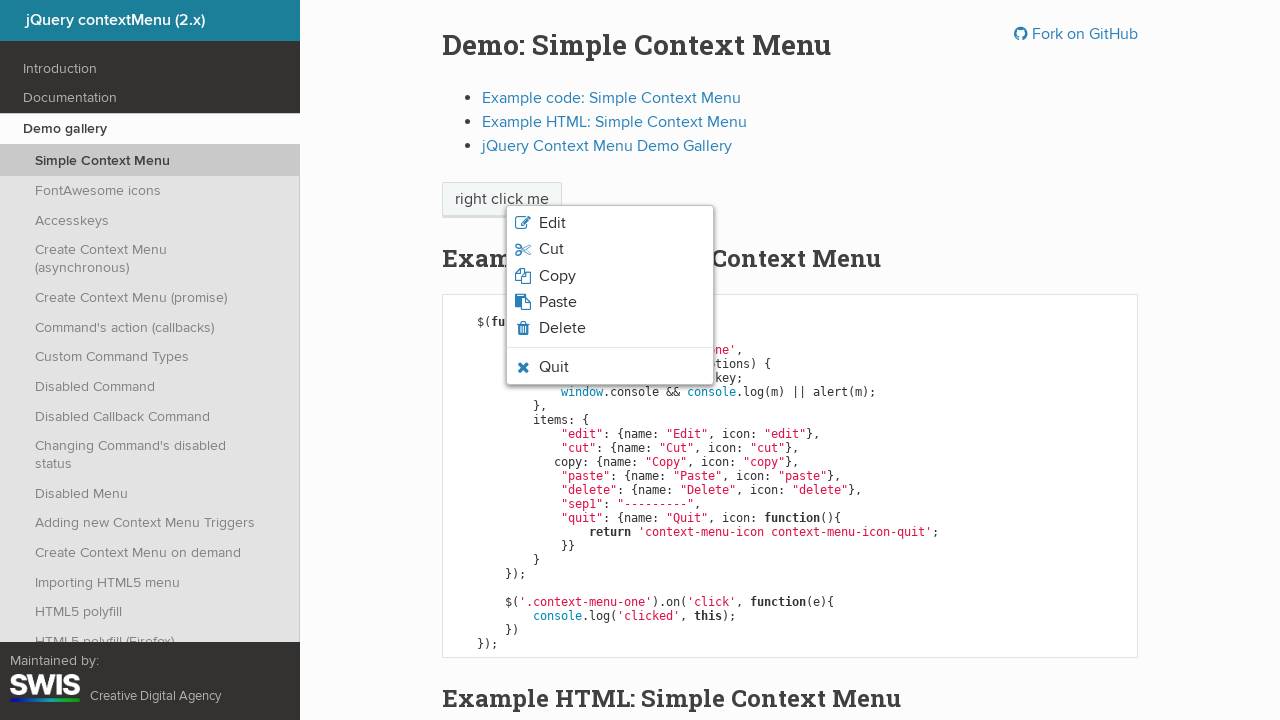

Clicked Edit option from context menu at (610, 223) on .context-menu-icon-edit
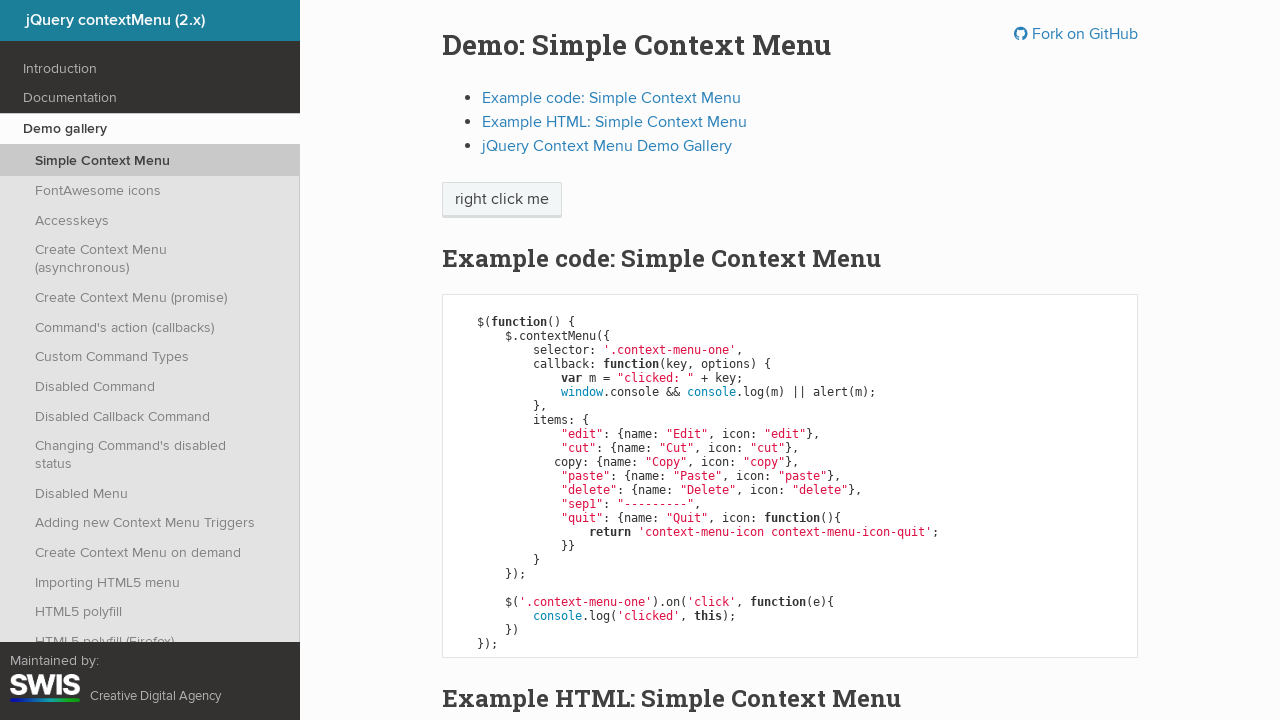

Set up dialog handler to accept alerts
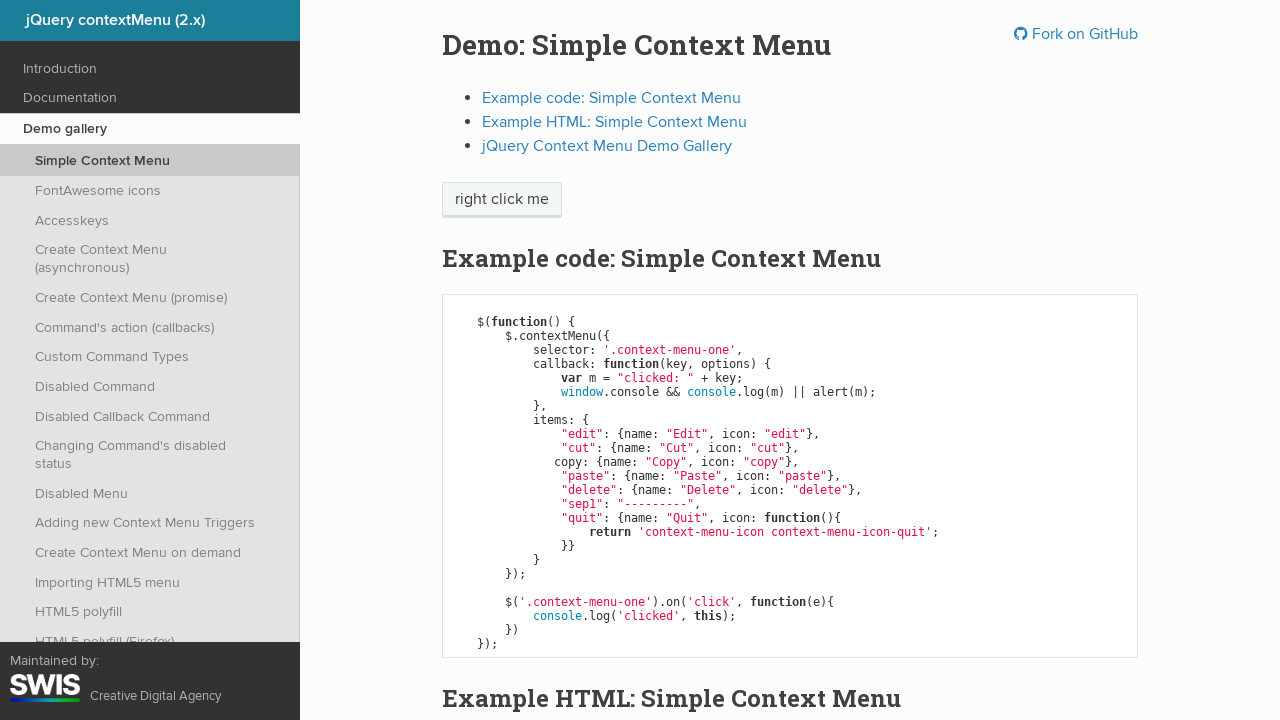

Alert dialog accepted and handled
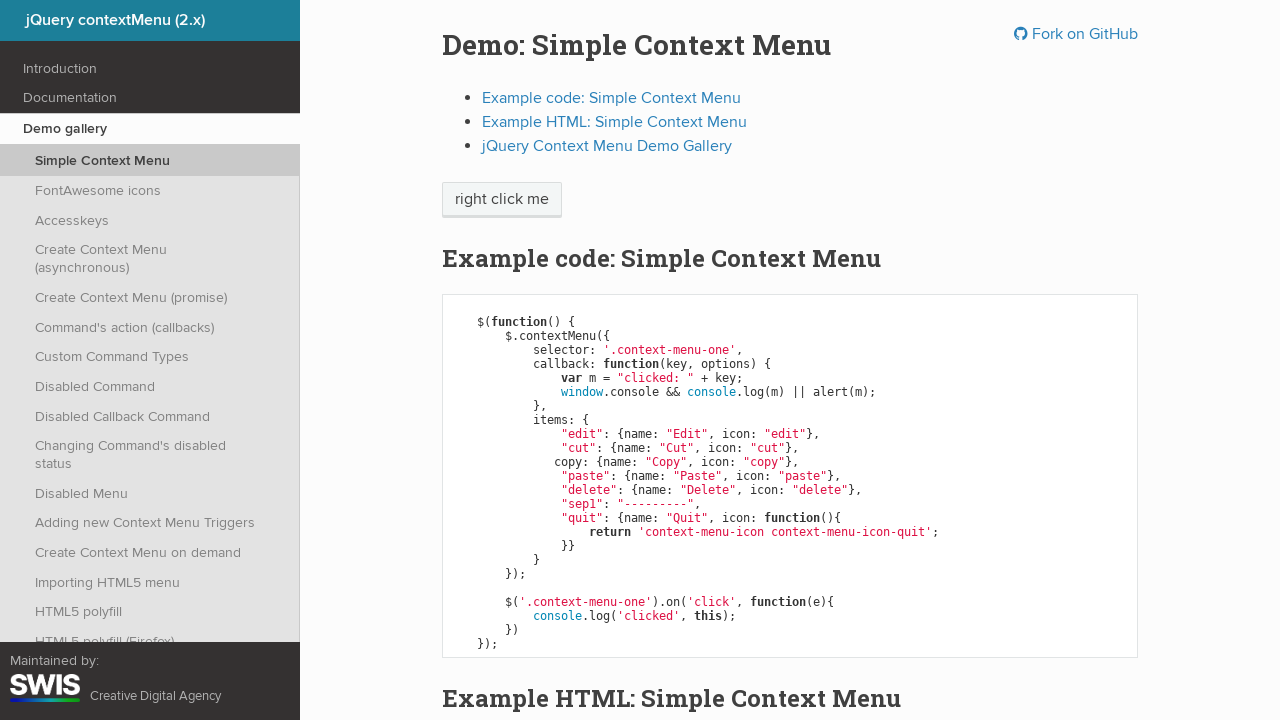

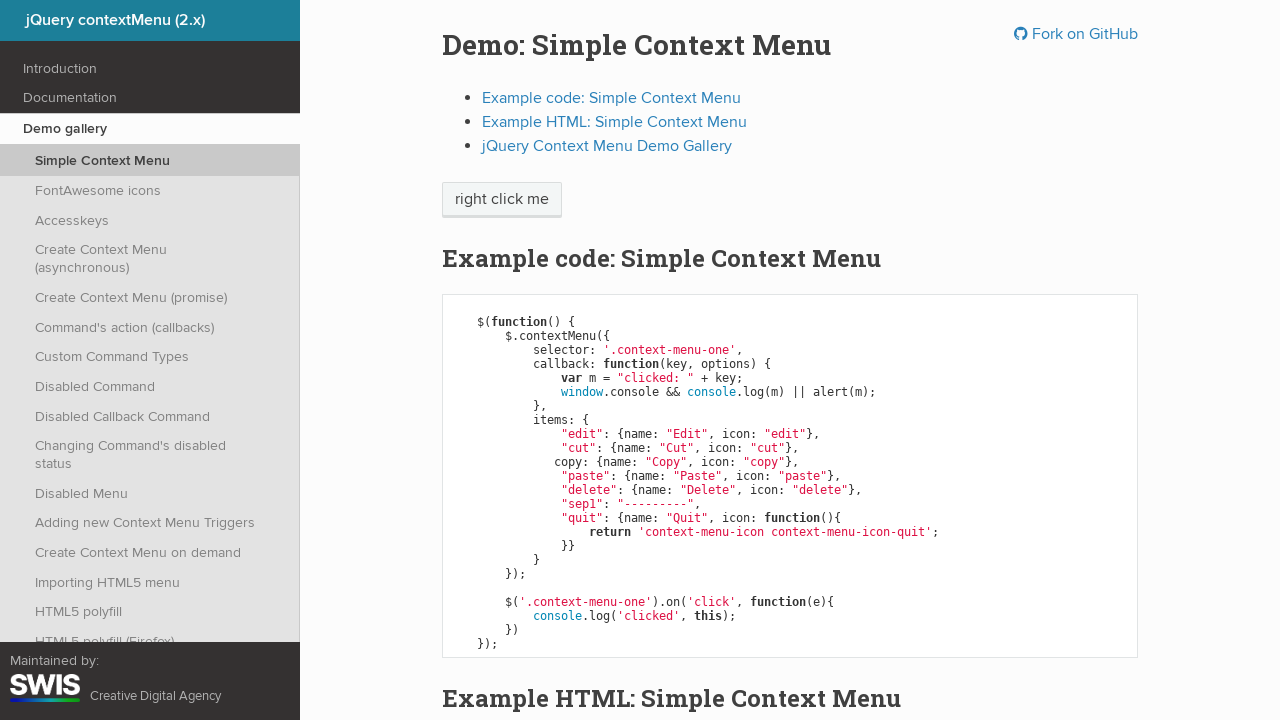